Navigates to the RedBus homepage and verifies the page loads successfully by maximizing the browser window.

Starting URL: https://www.redbus.in/

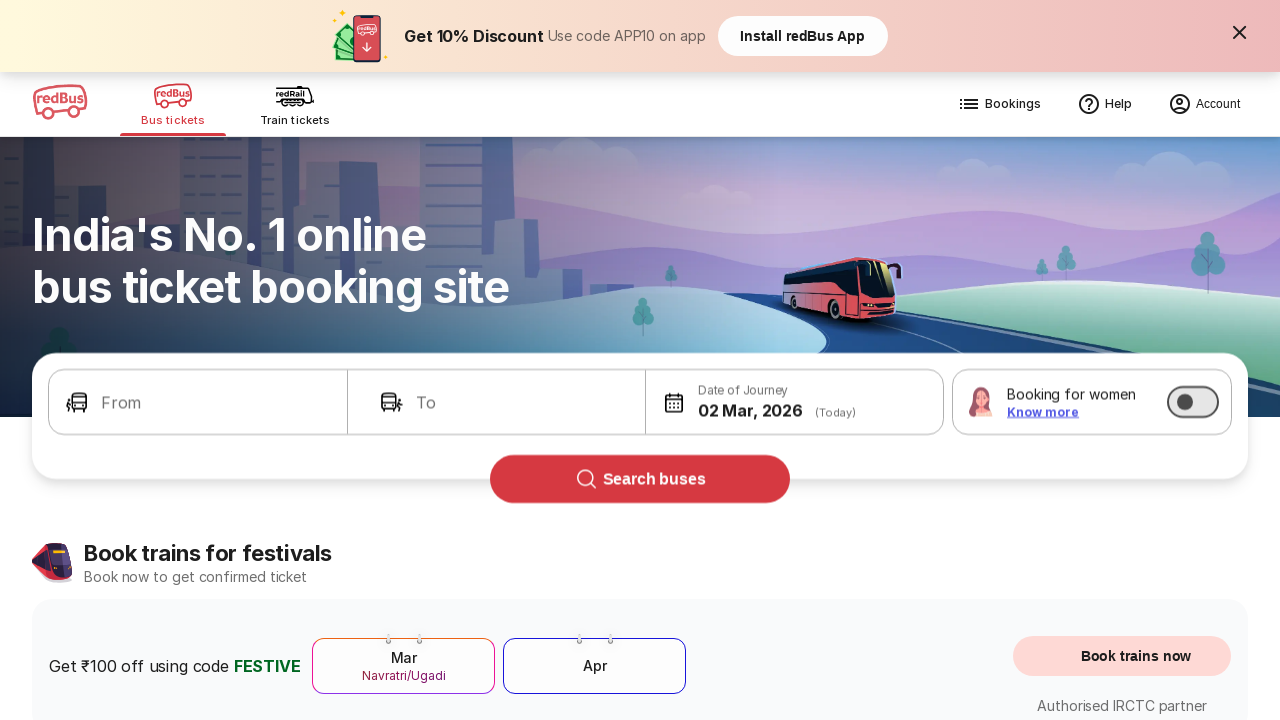

RedBus homepage DOM content loaded
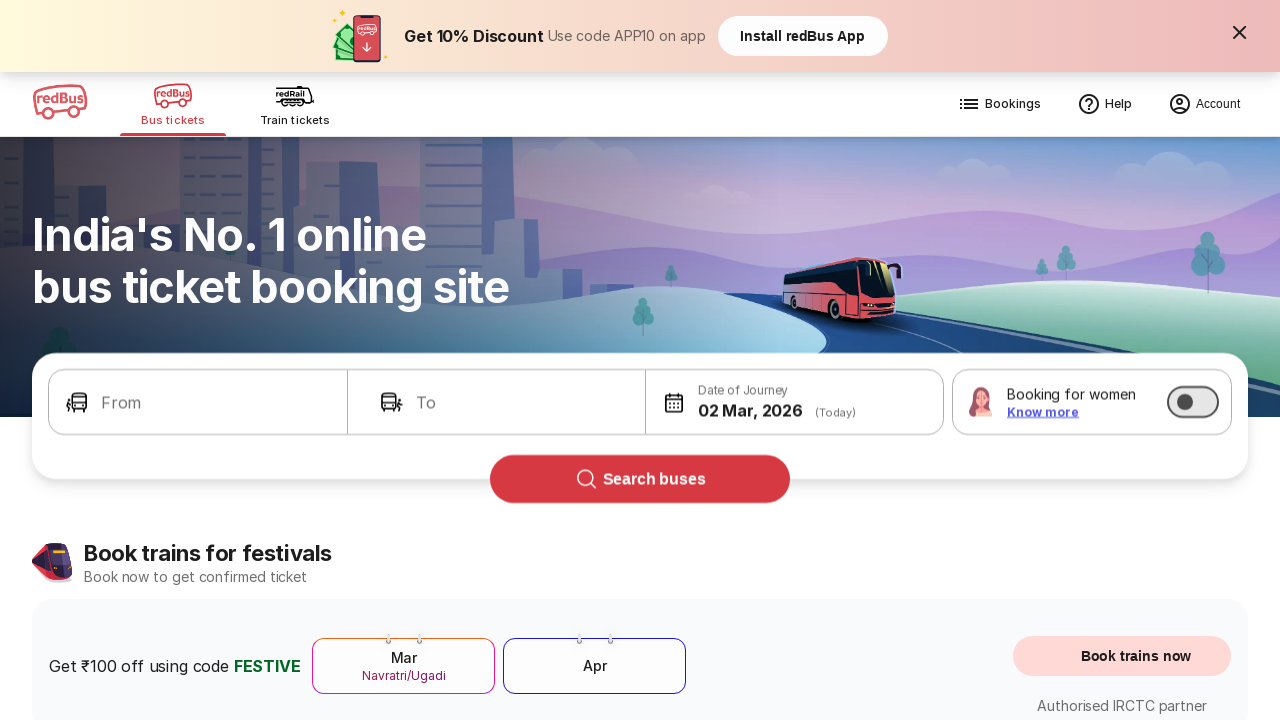

Body element found, page structure verified
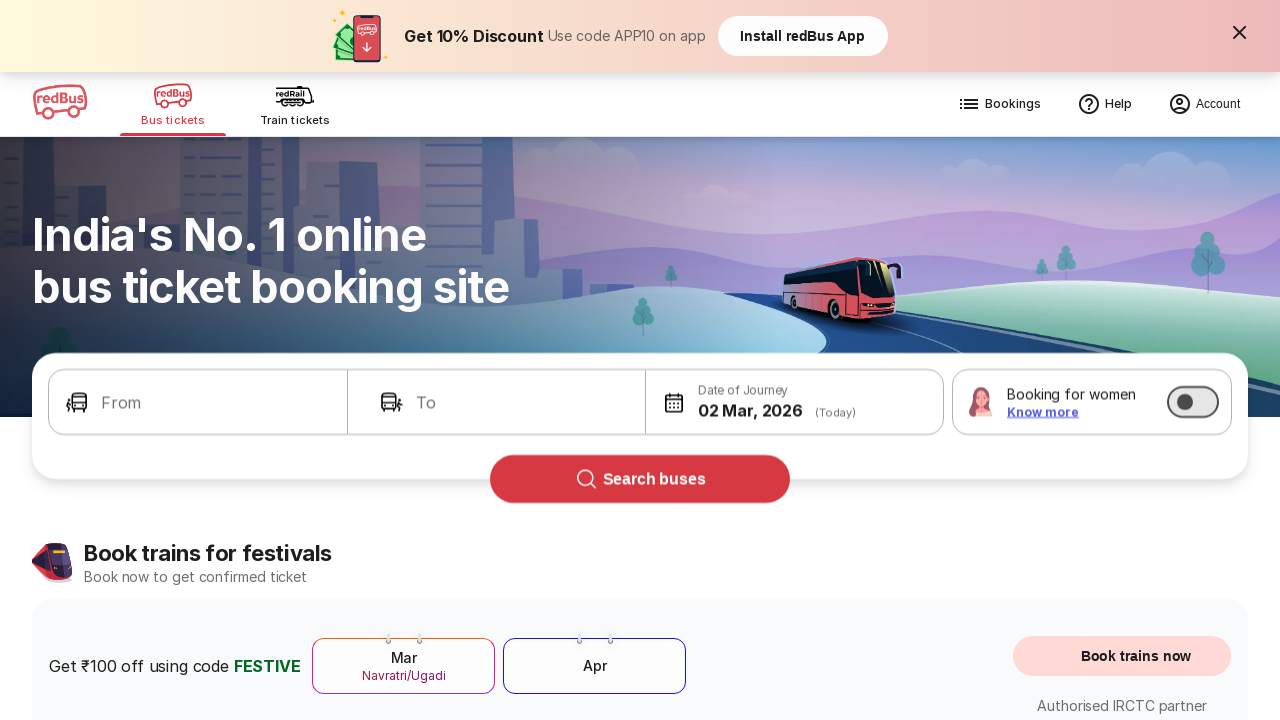

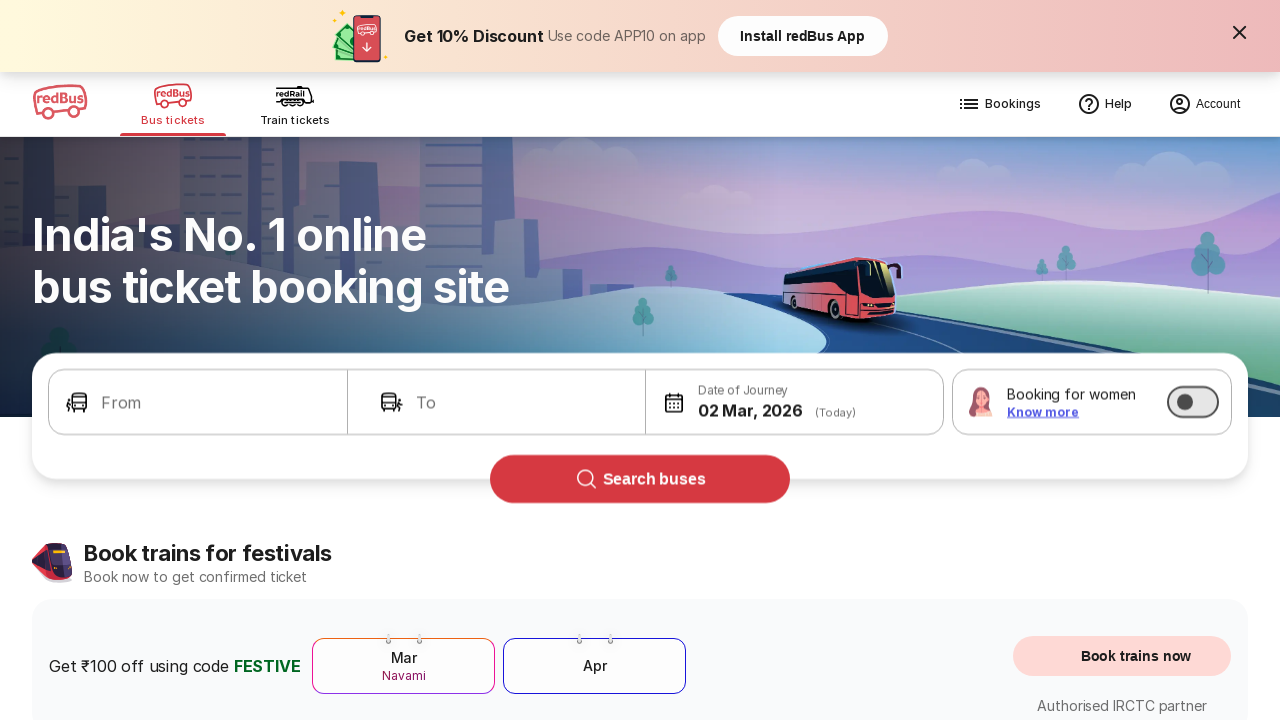